Tests JavaScript confirm dialog by clicking the second alert button, verifying the text, and dismissing it

Starting URL: https://the-internet.herokuapp.com/javascript_alerts

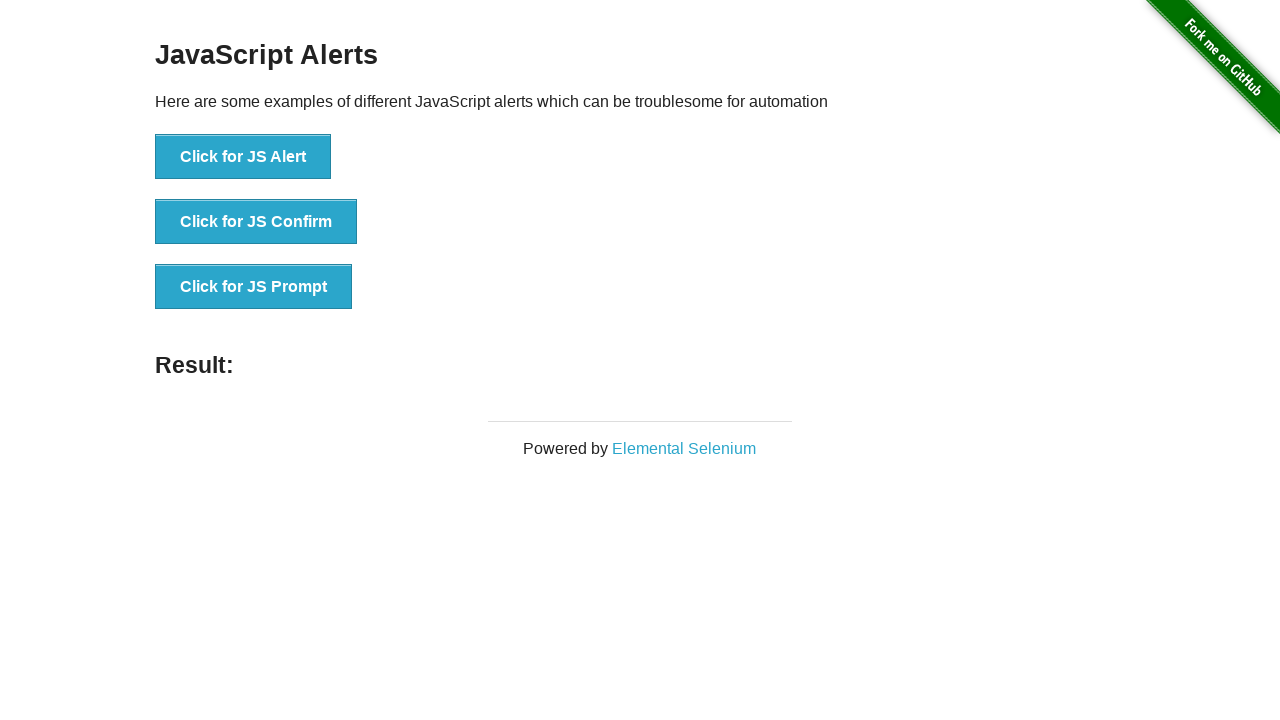

Clicked the confirm alert button at (256, 222) on button[onclick='jsConfirm()']
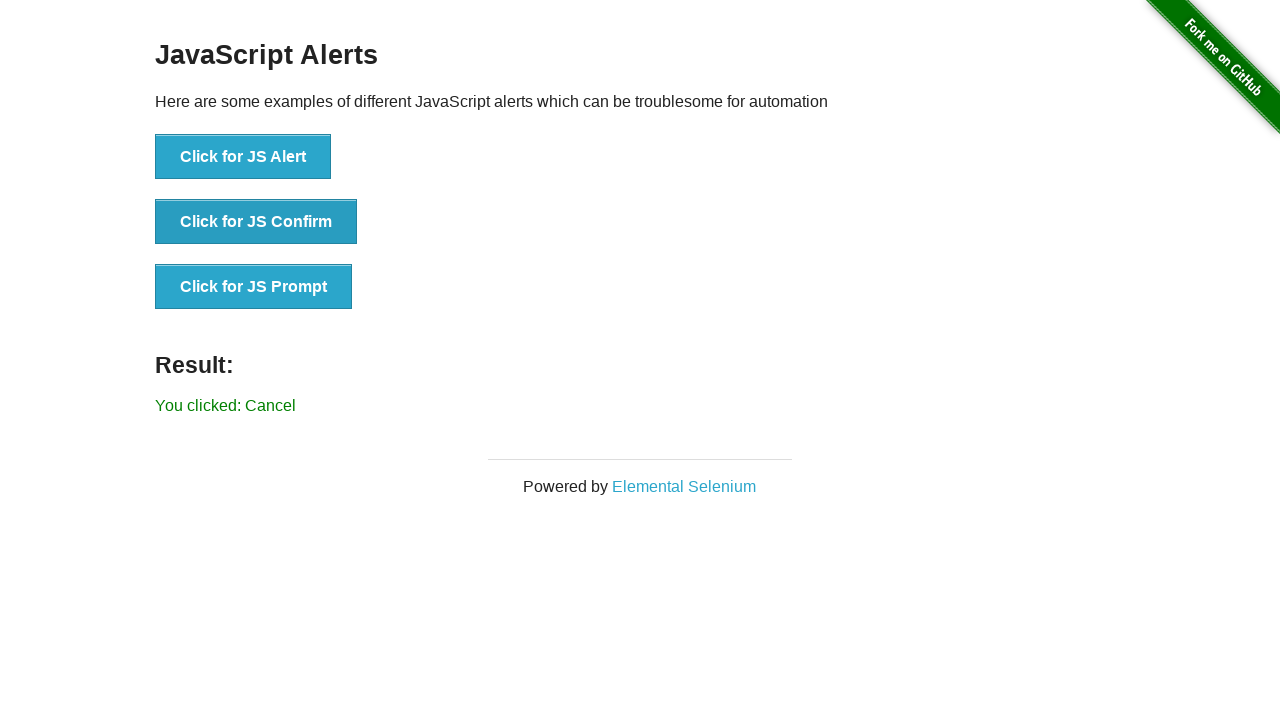

Set up dialog handler to dismiss the confirm dialog
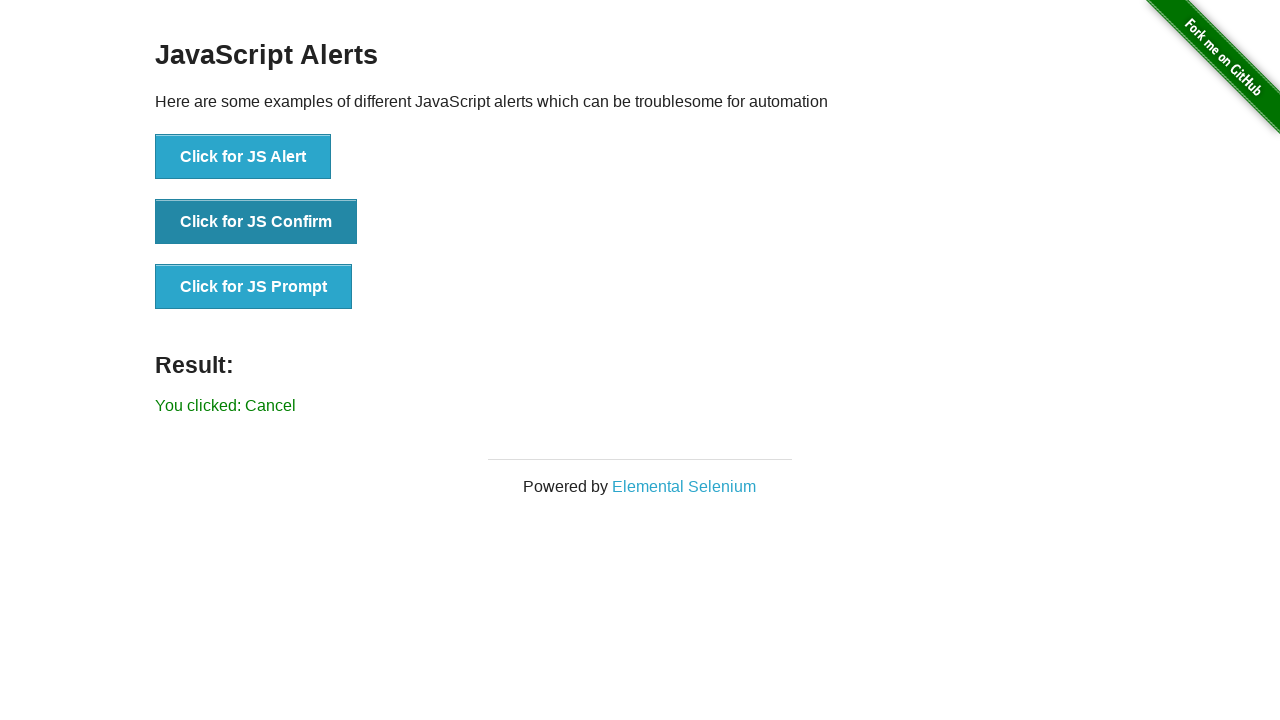

Waited for result text to appear
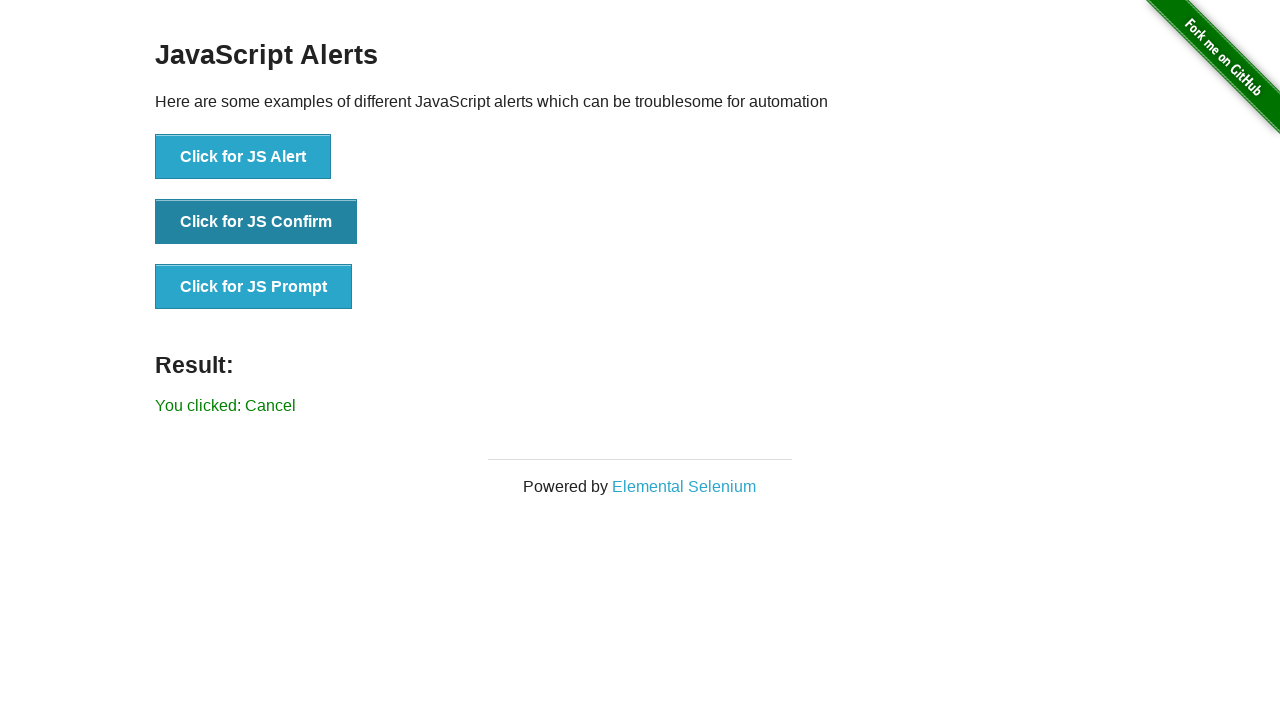

Retrieved result text content
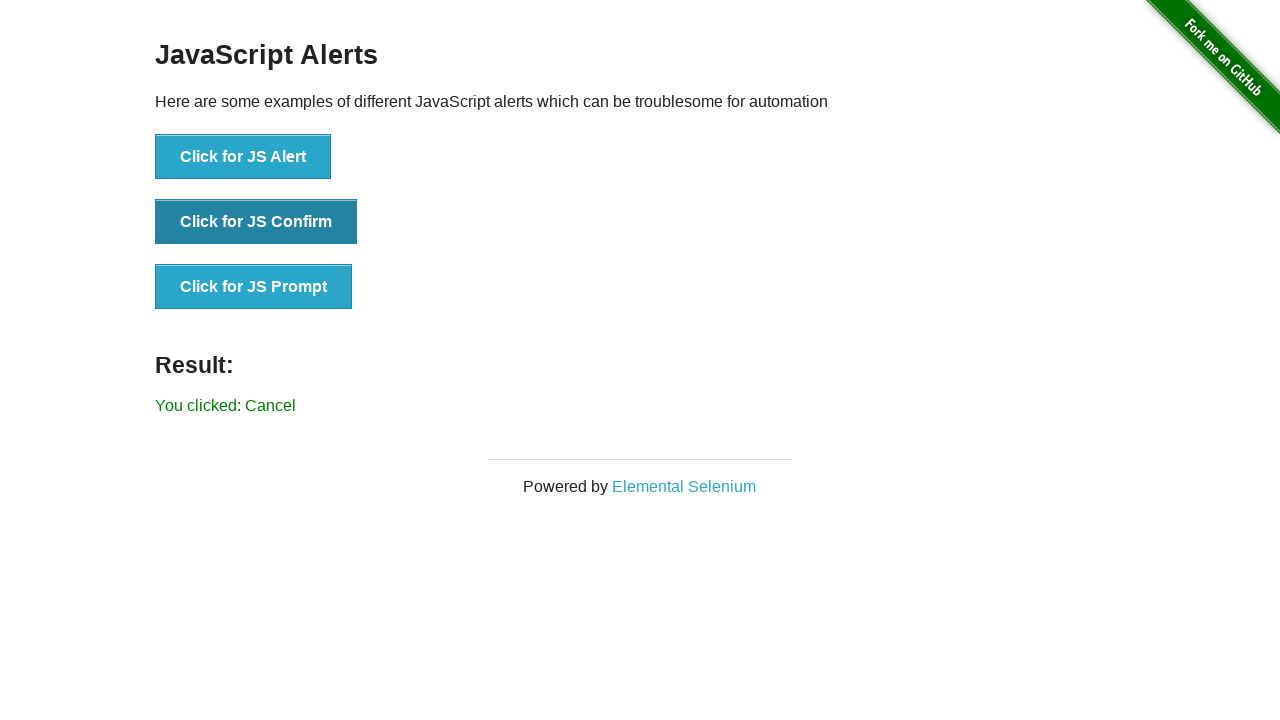

Verified that result text matches 'You clicked: Cancel'
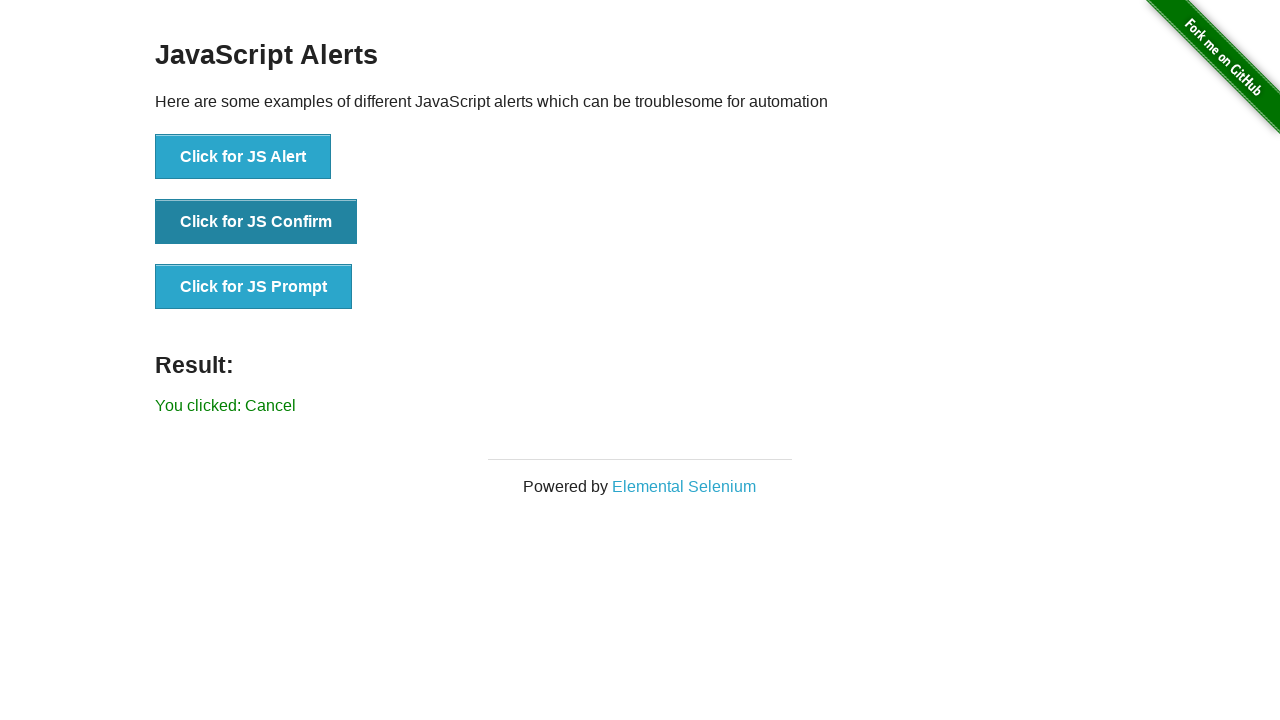

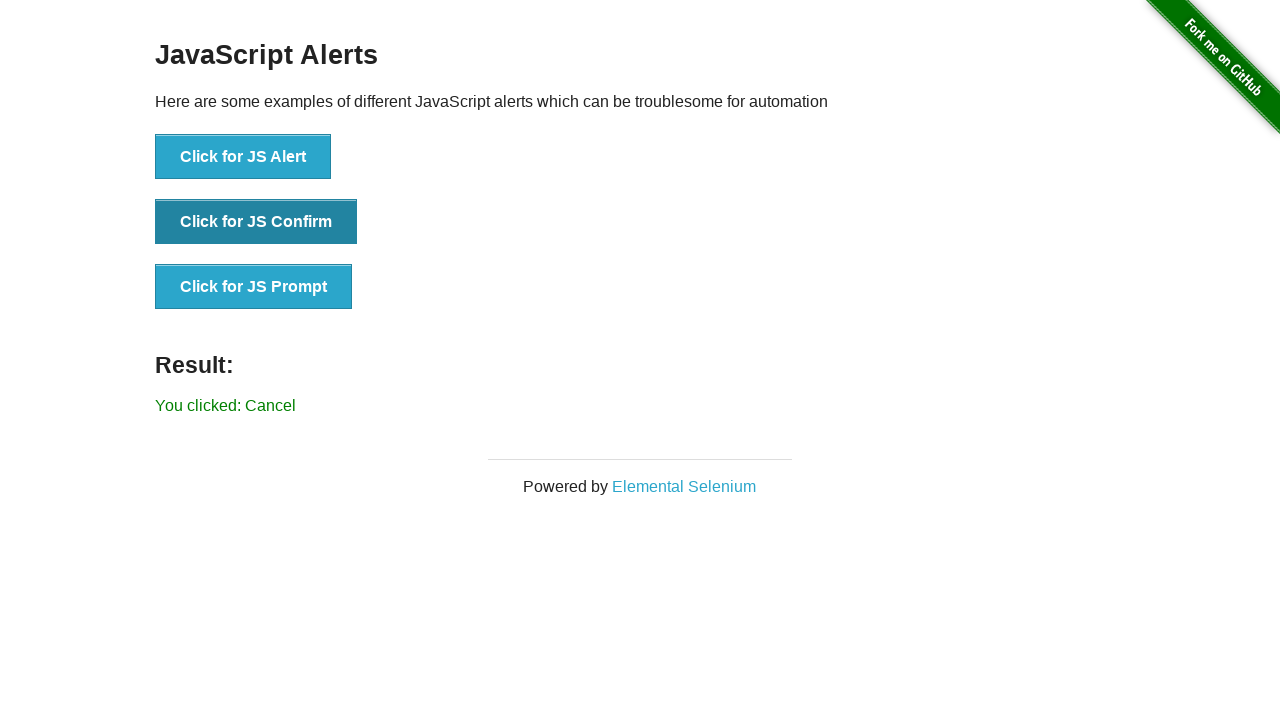